Tests the Playwright homepage by verifying the title contains "Playwright", checking the "Get Started" link has the correct href attribute, clicking it, and verifying navigation to the intro page.

Starting URL: https://playwright.dev

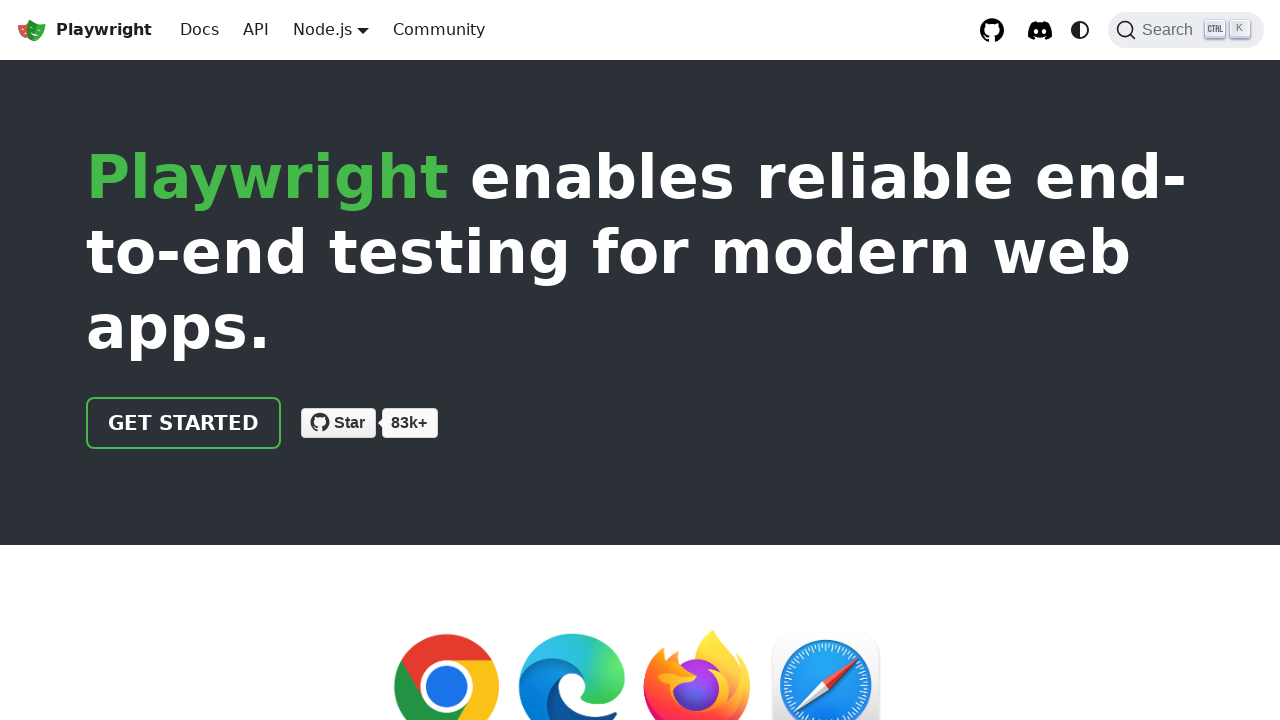

Verified page title contains 'Playwright'
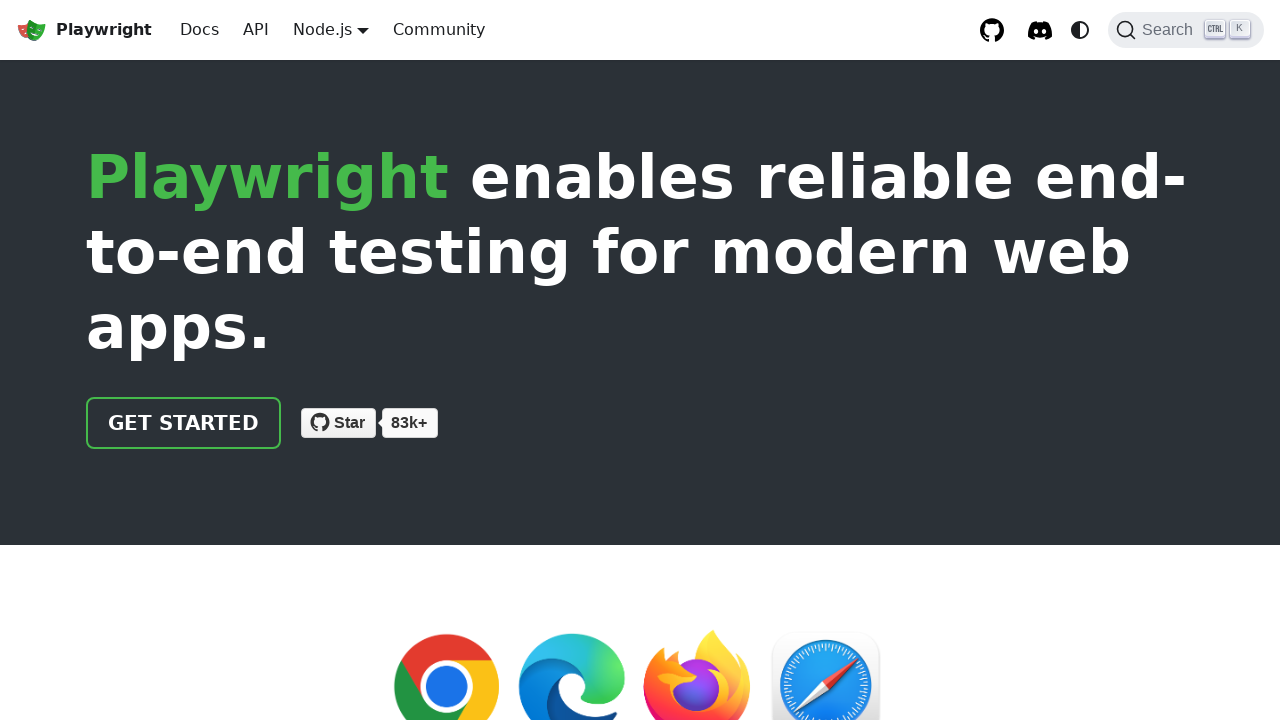

Created locator for 'Get Started' link
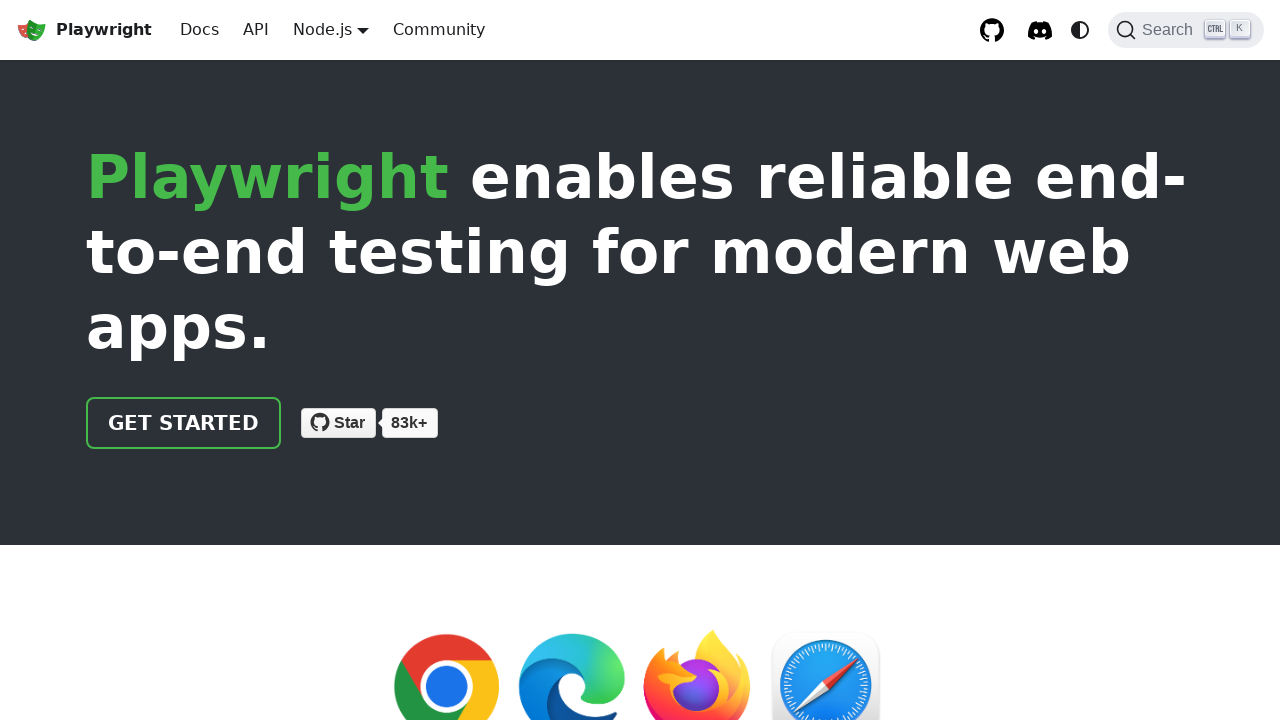

Verified 'Get Started' link has href attribute '/docs/intro'
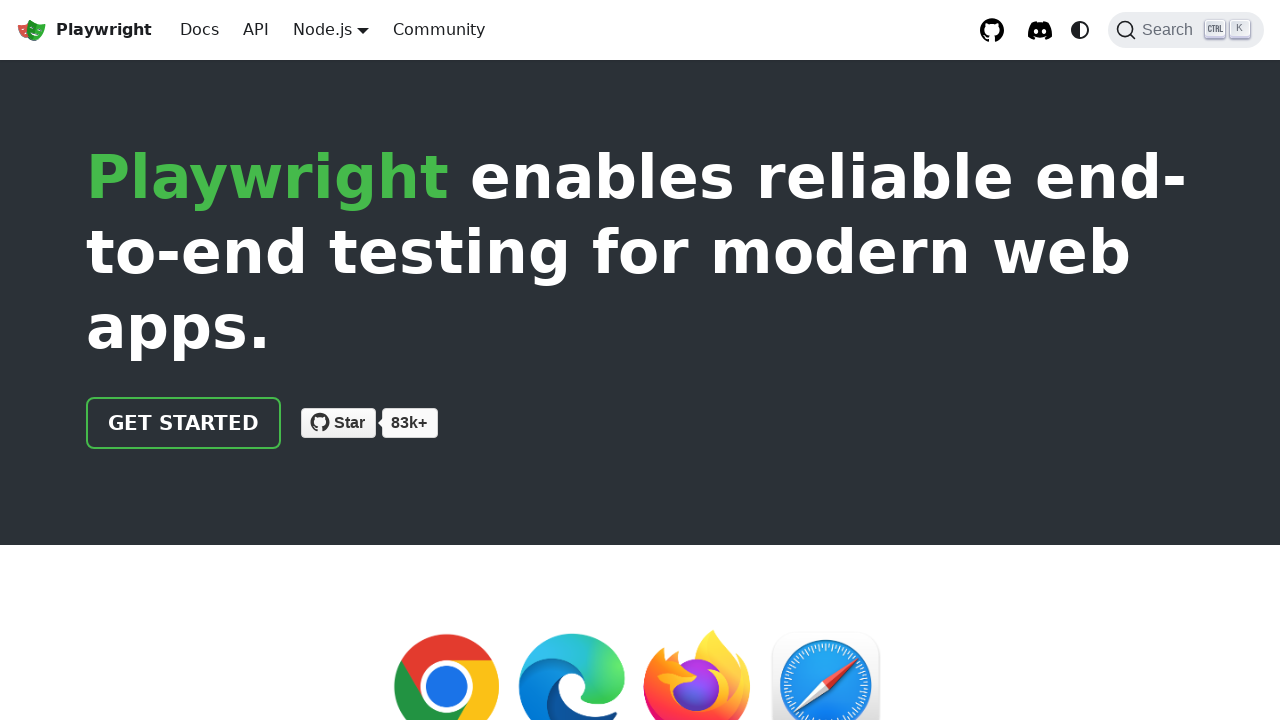

Clicked the 'Get Started' link at (184, 423) on text=Get Started
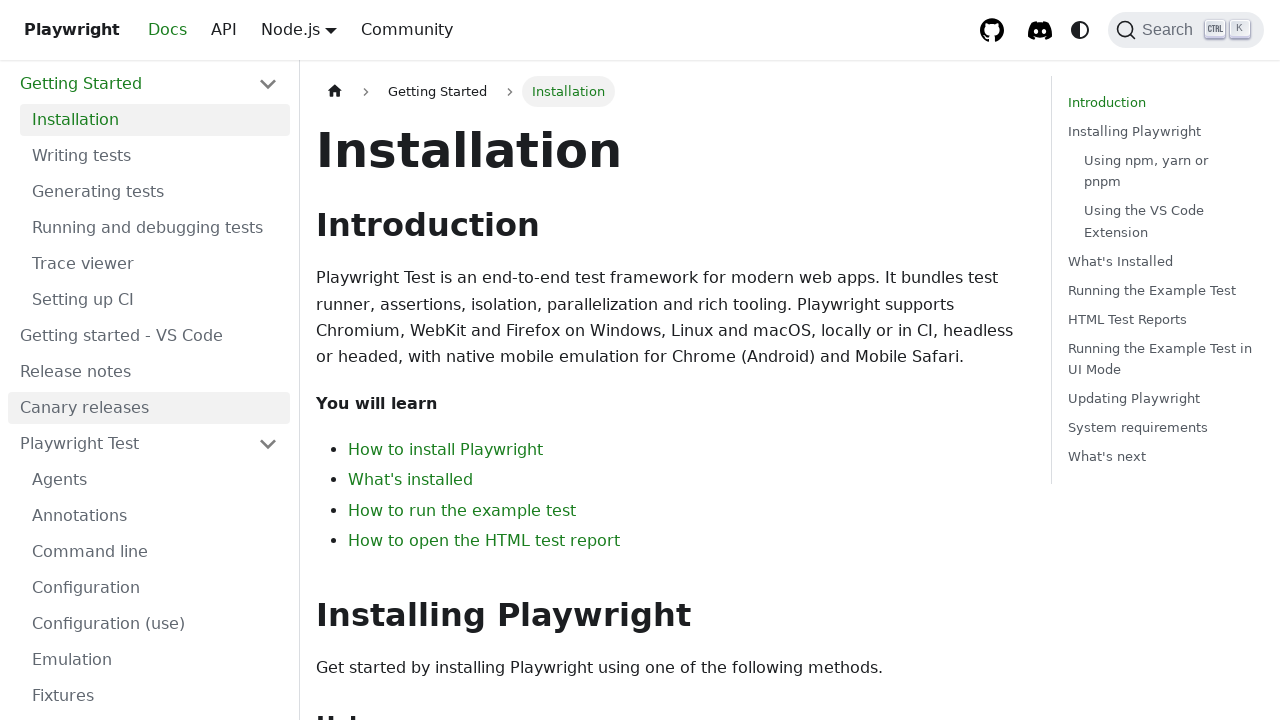

Verified page URL contains 'intro' after navigation
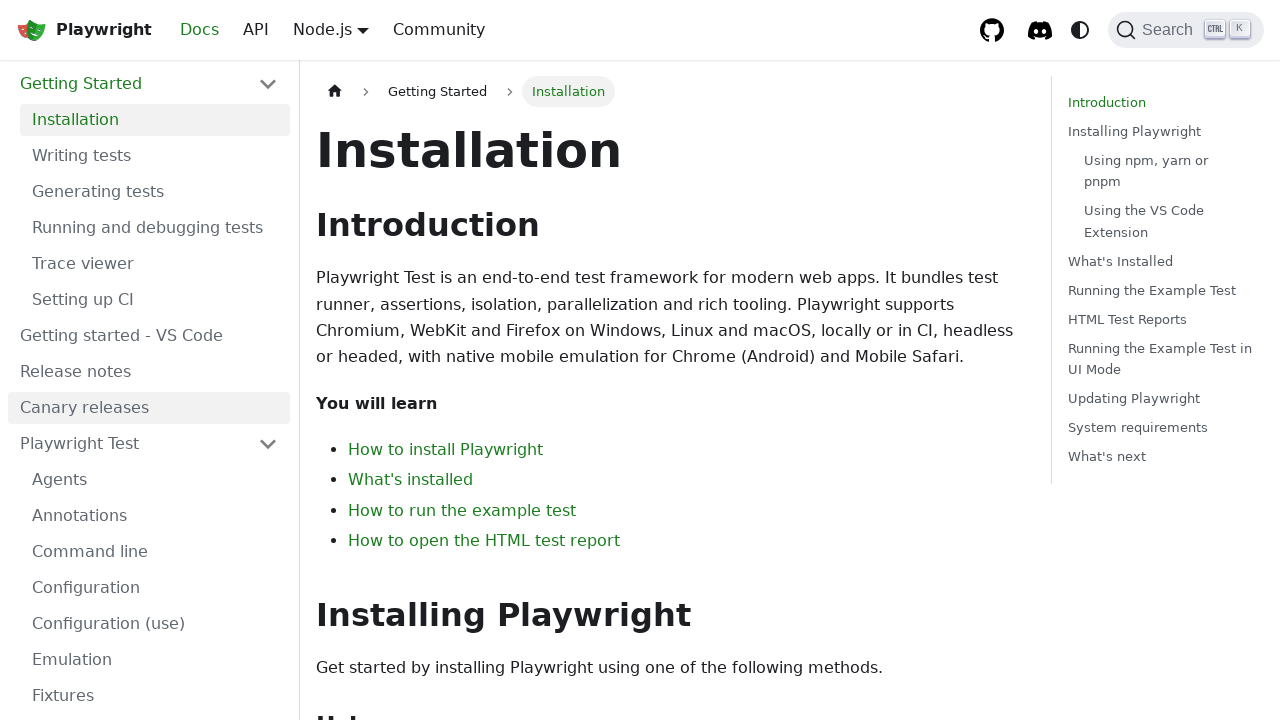

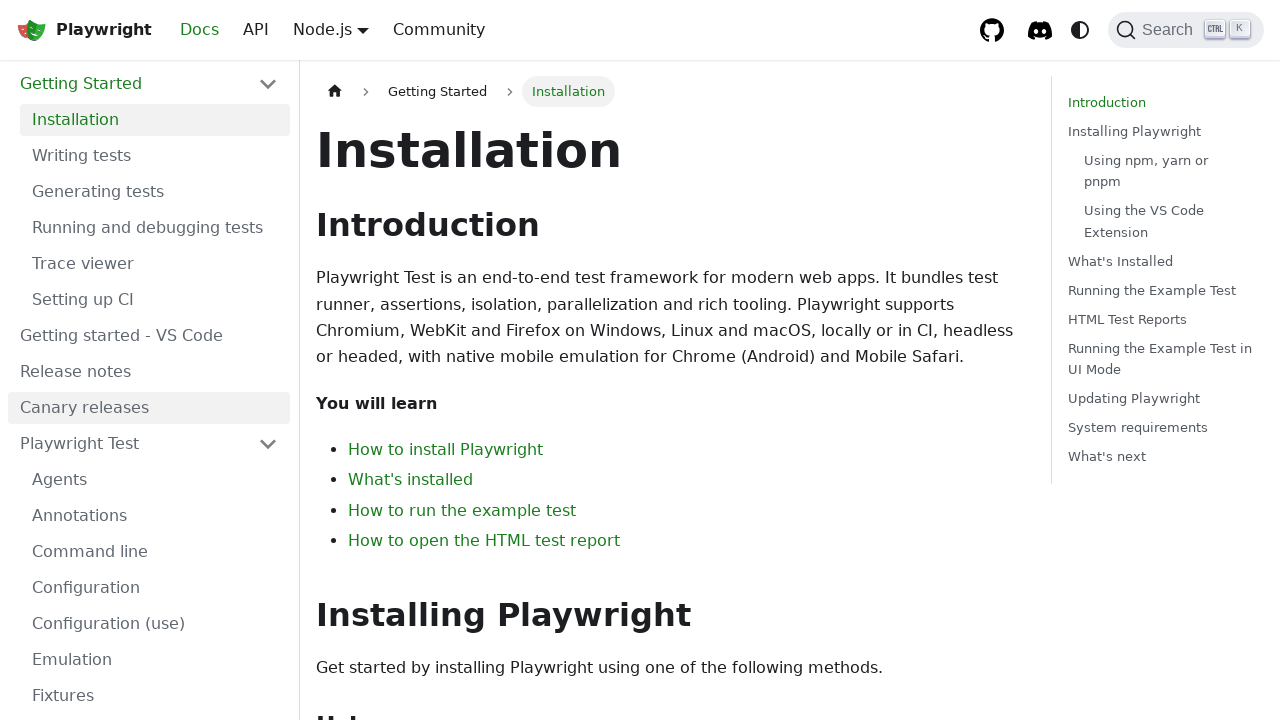